Tests dismissing a JavaScript confirm dialog by clicking the second alert button, verifying the confirm text, and canceling it

Starting URL: https://testcenter.techproeducation.com/index.php?page=javascript-alerts

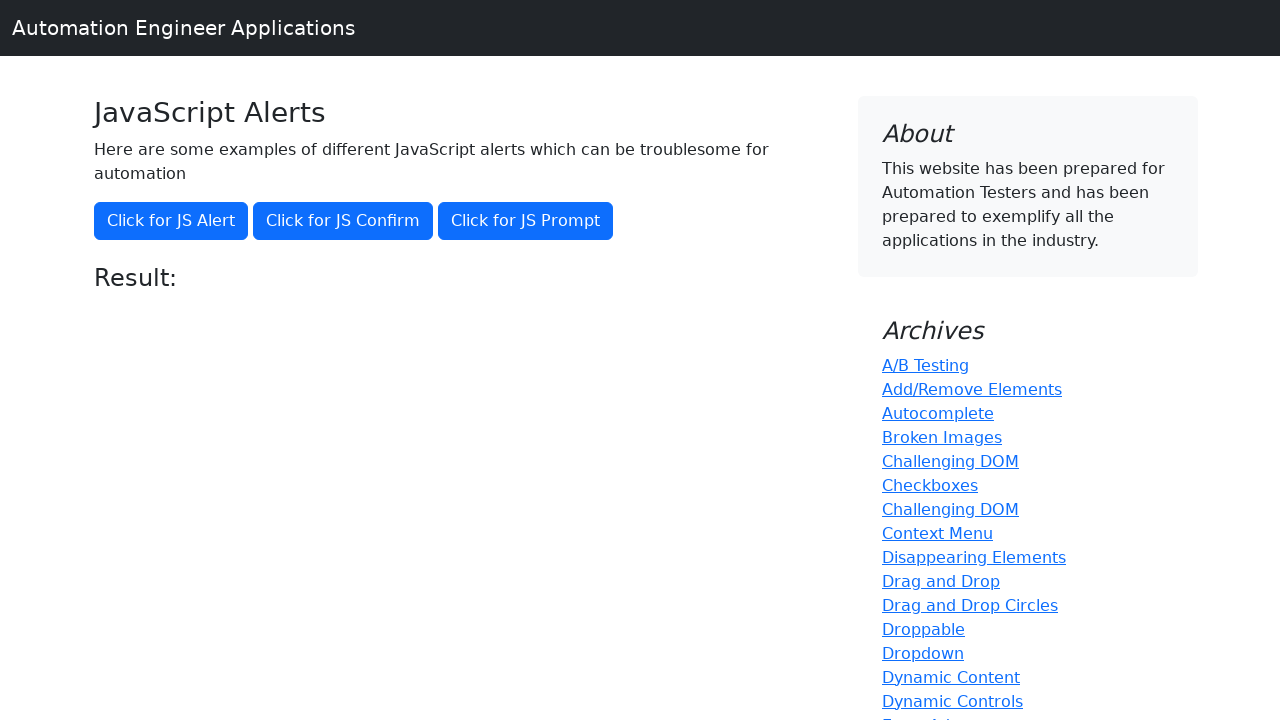

Set up dialog event handler to dismiss alerts
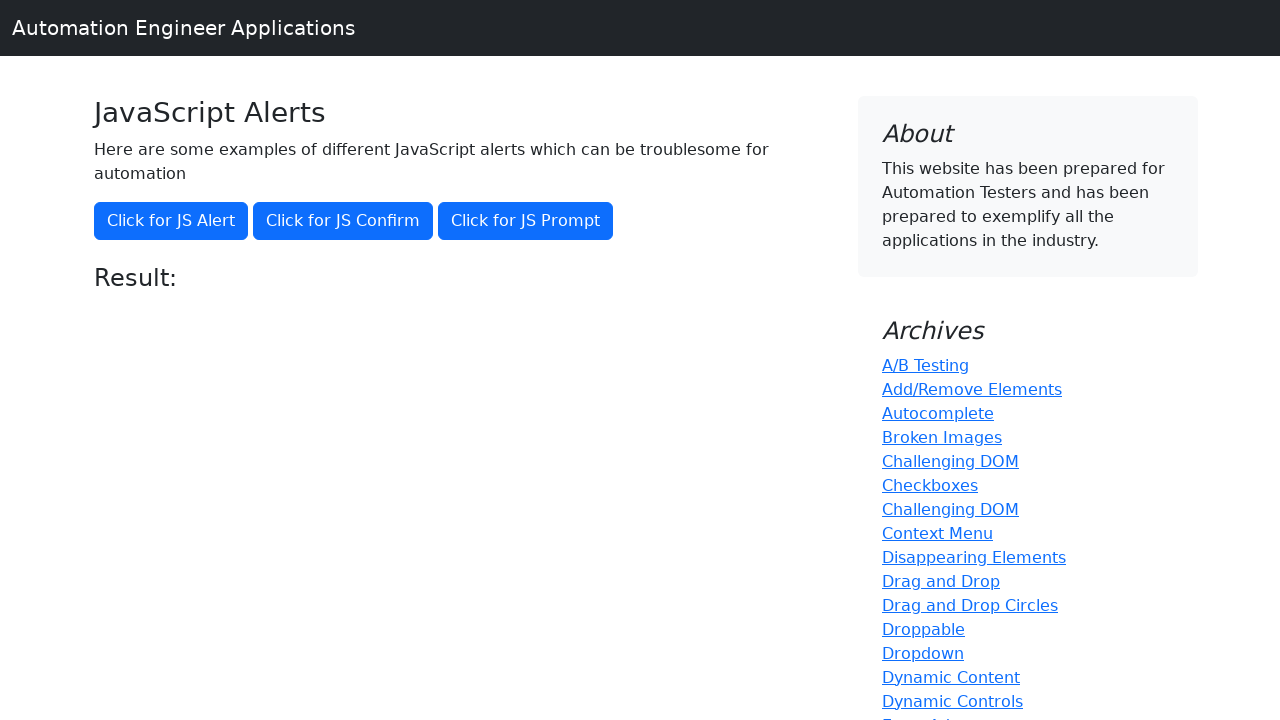

Dismissed JavaScript confirm dialog with message 'I am a JS Confirm' at (343, 221) on xpath=//button[@onclick='jsConfirm()']
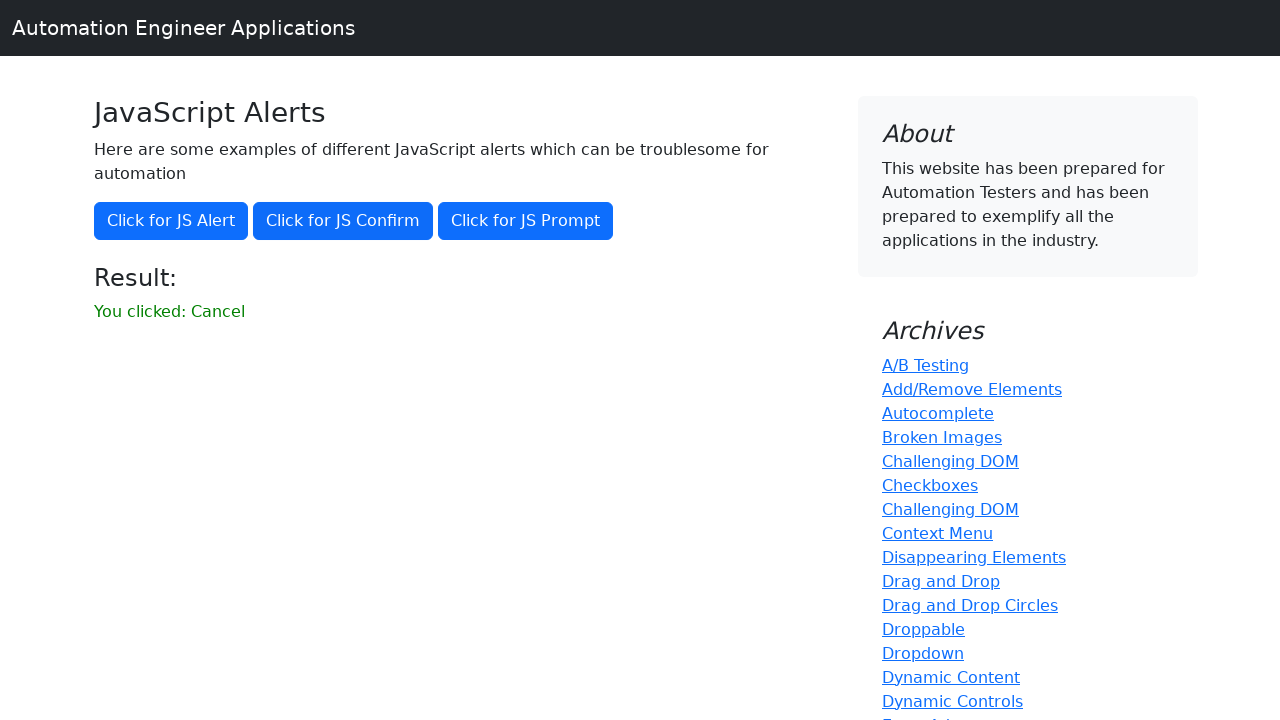

Clicked the confirm button to trigger JavaScript confirm dialog
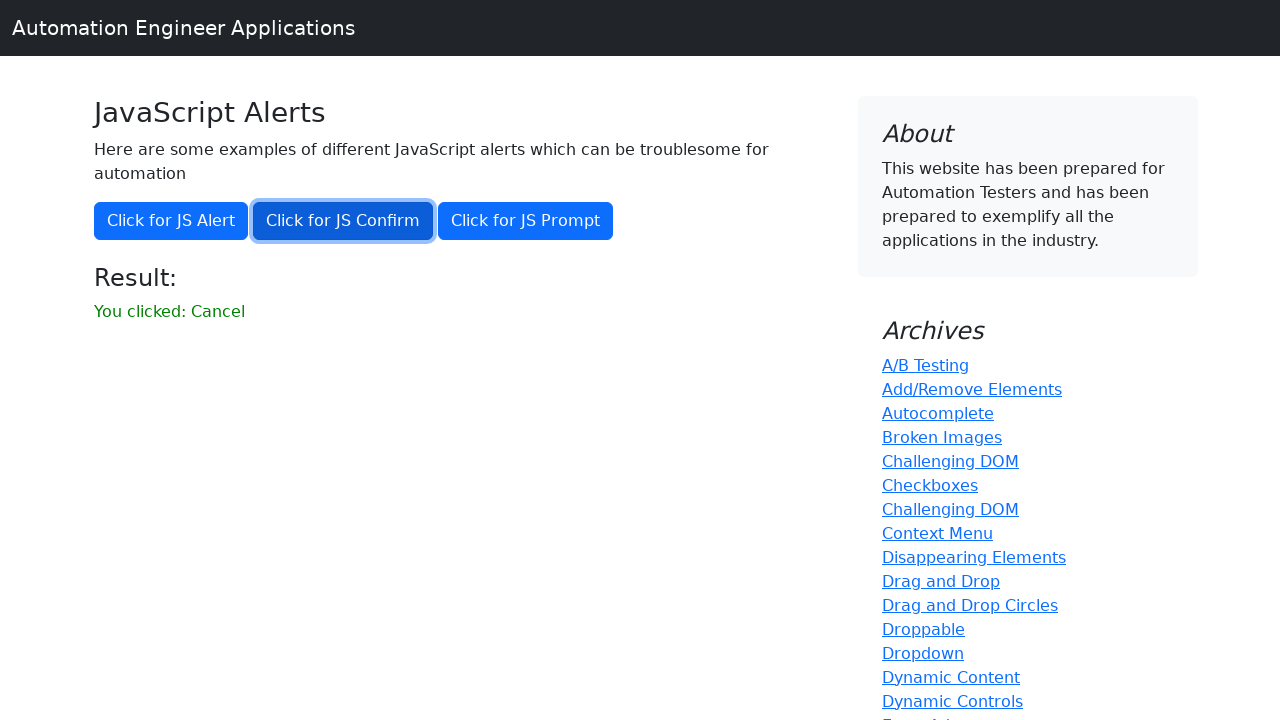

Waited for result element to appear
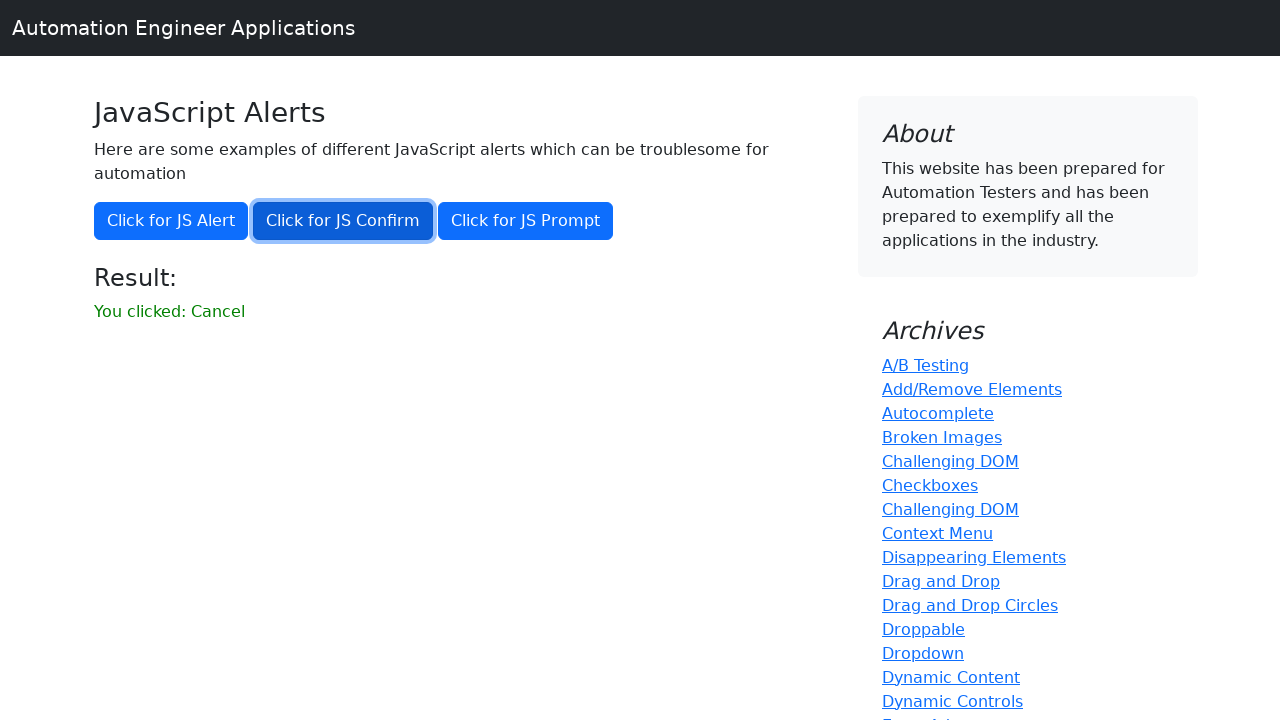

Retrieved result text: 'You clicked: Cancel'
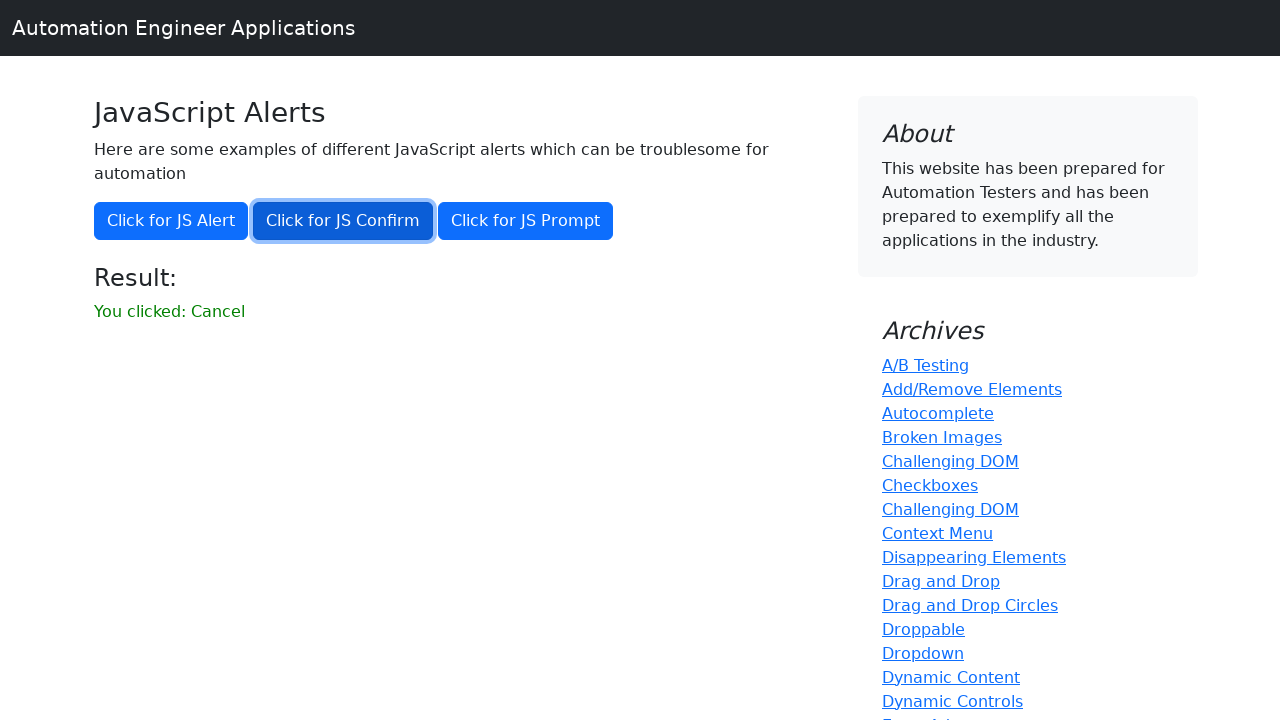

Verified result text matches 'You clicked: Cancel'
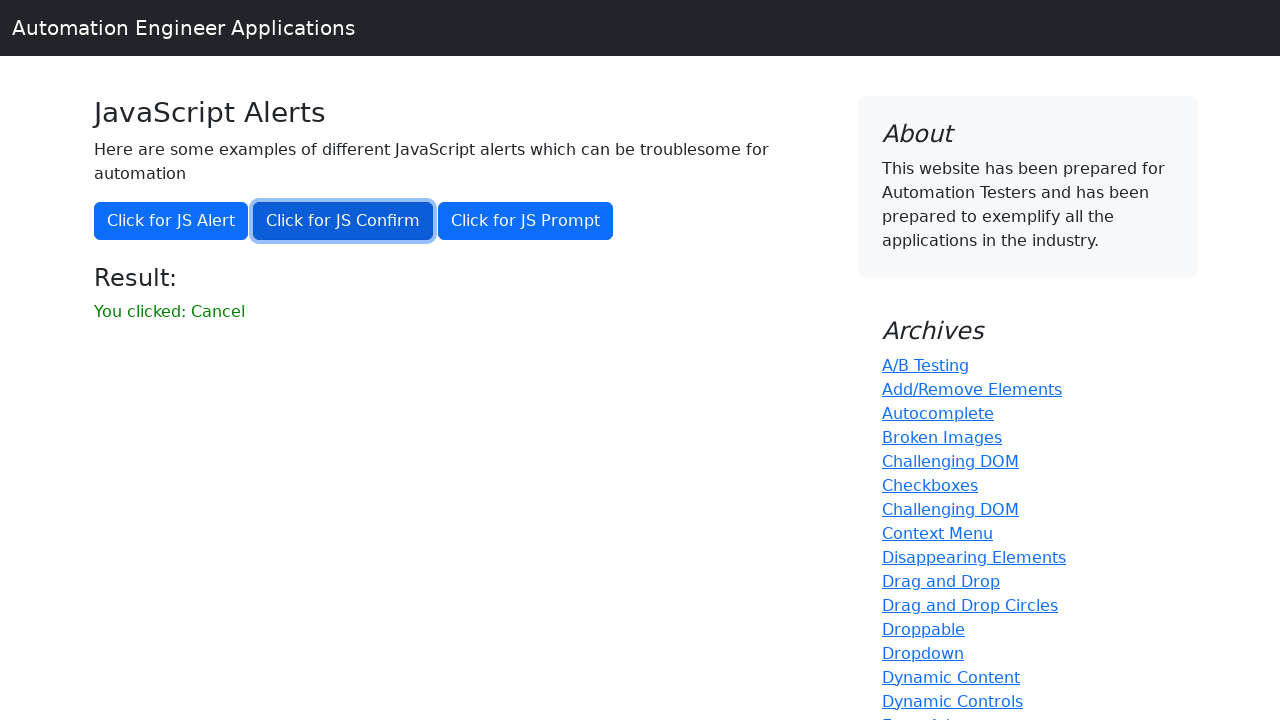

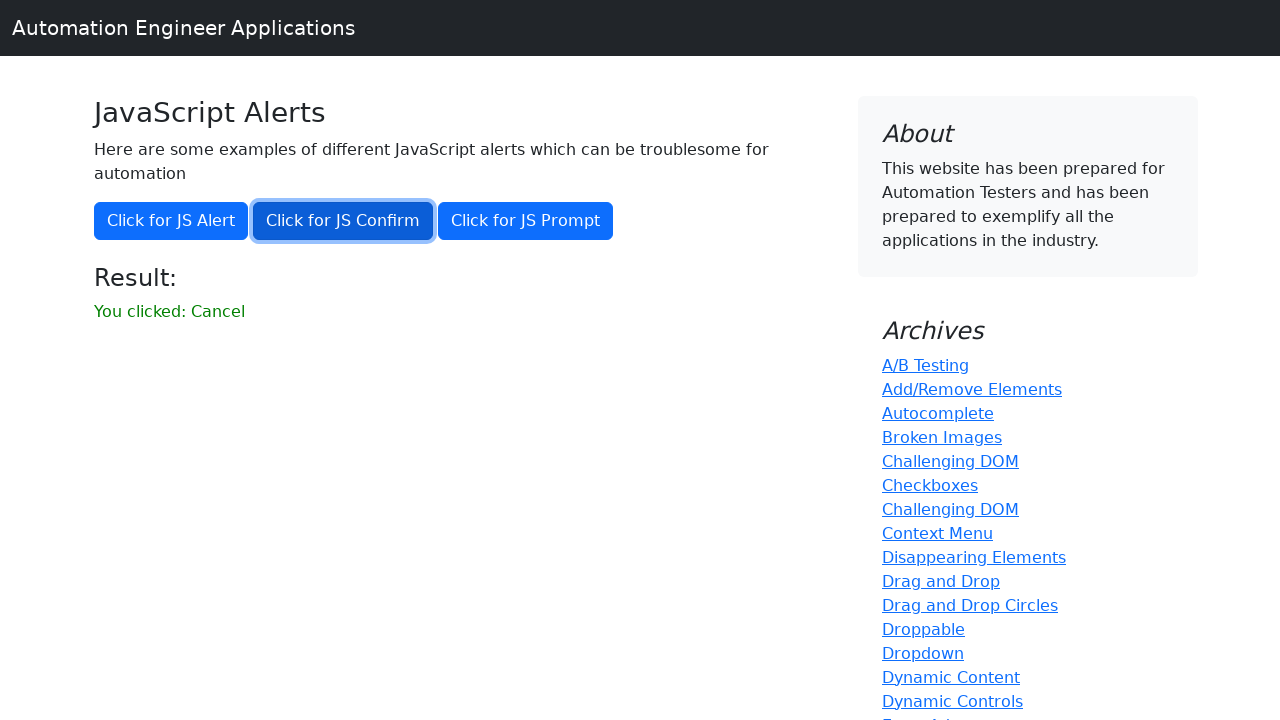